Tests the Stockbit homepage by verifying the page title and home menu elements are present

Starting URL: https://stockbit.com/

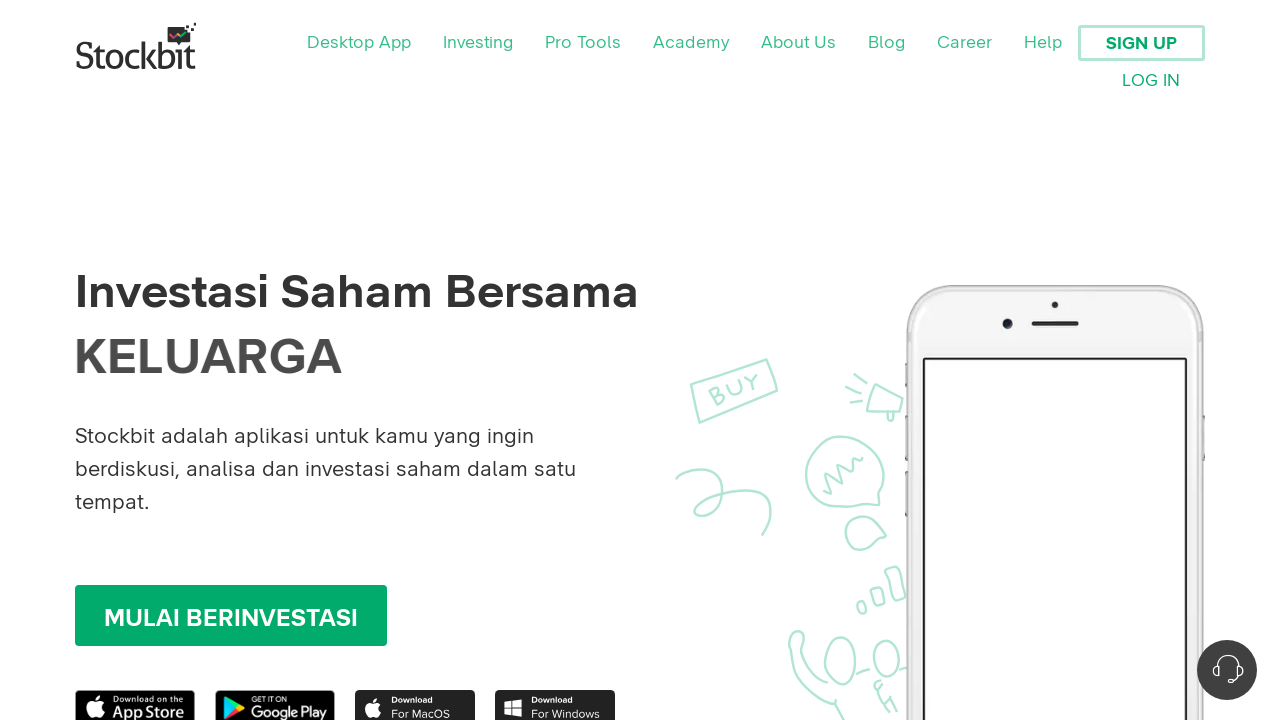

Waited for page to fully load (domcontentloaded)
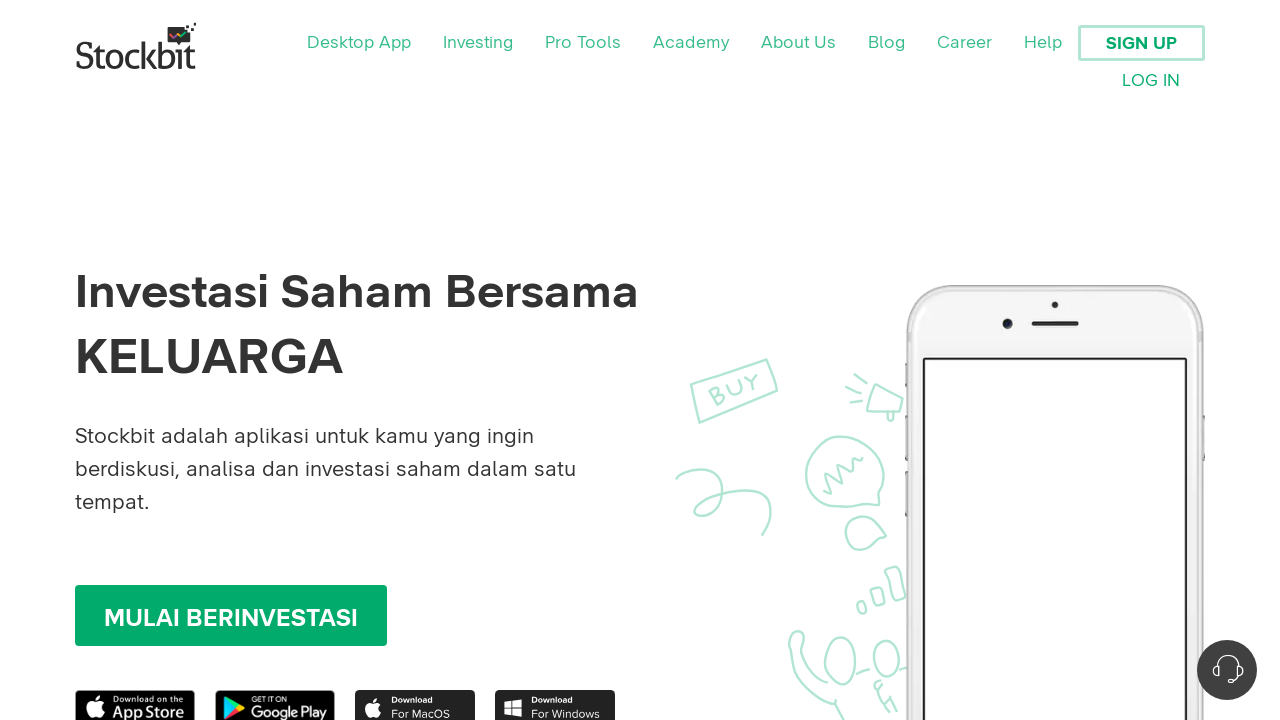

Verified page title contains 'Stockbit - Investasi Saham Bersama Komunitas Saham Terbesar di Indonesia'
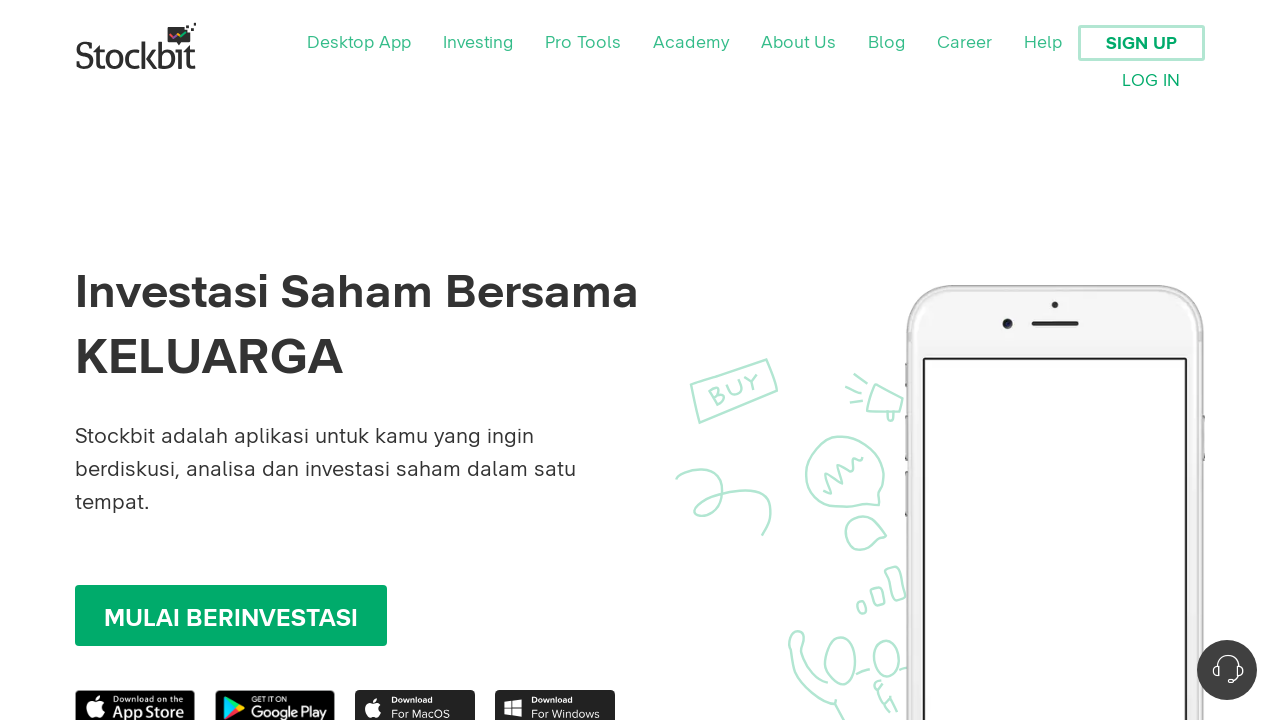

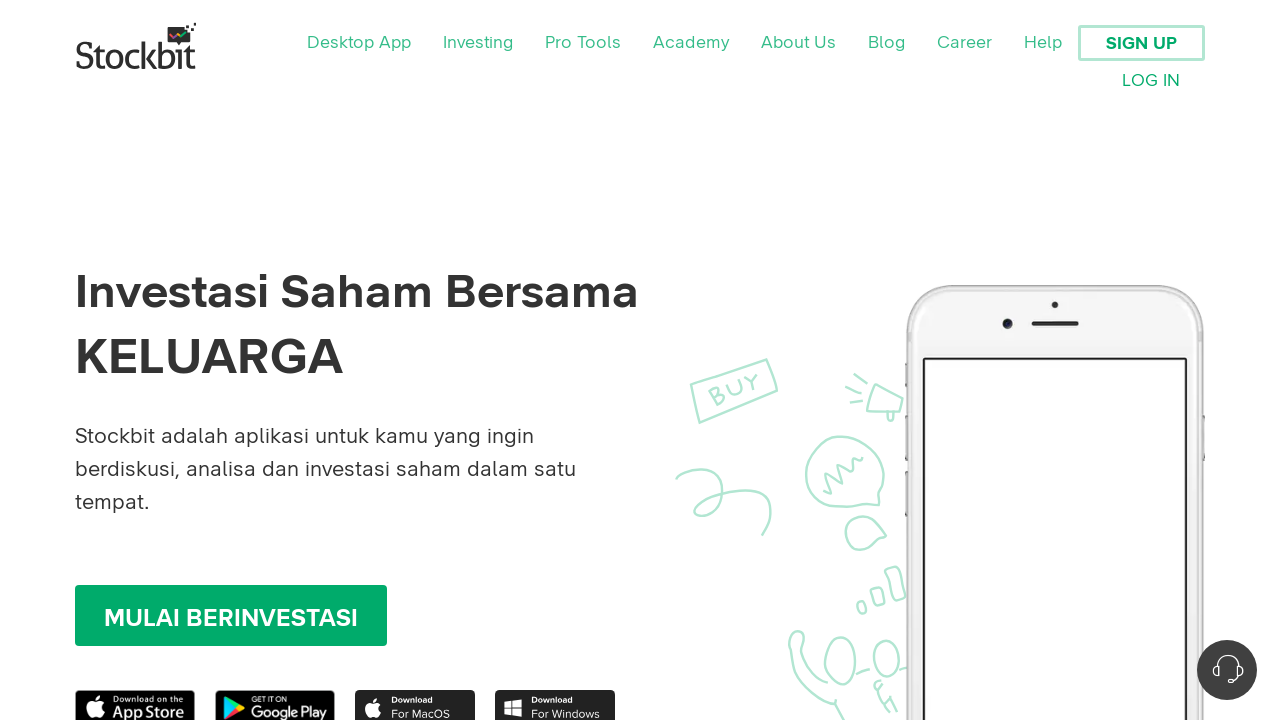